Tests the search functionality by entering a normal book title "Война и Мир" (War and Peace) and submitting the search form

Starting URL: https://www.labirint.ru/

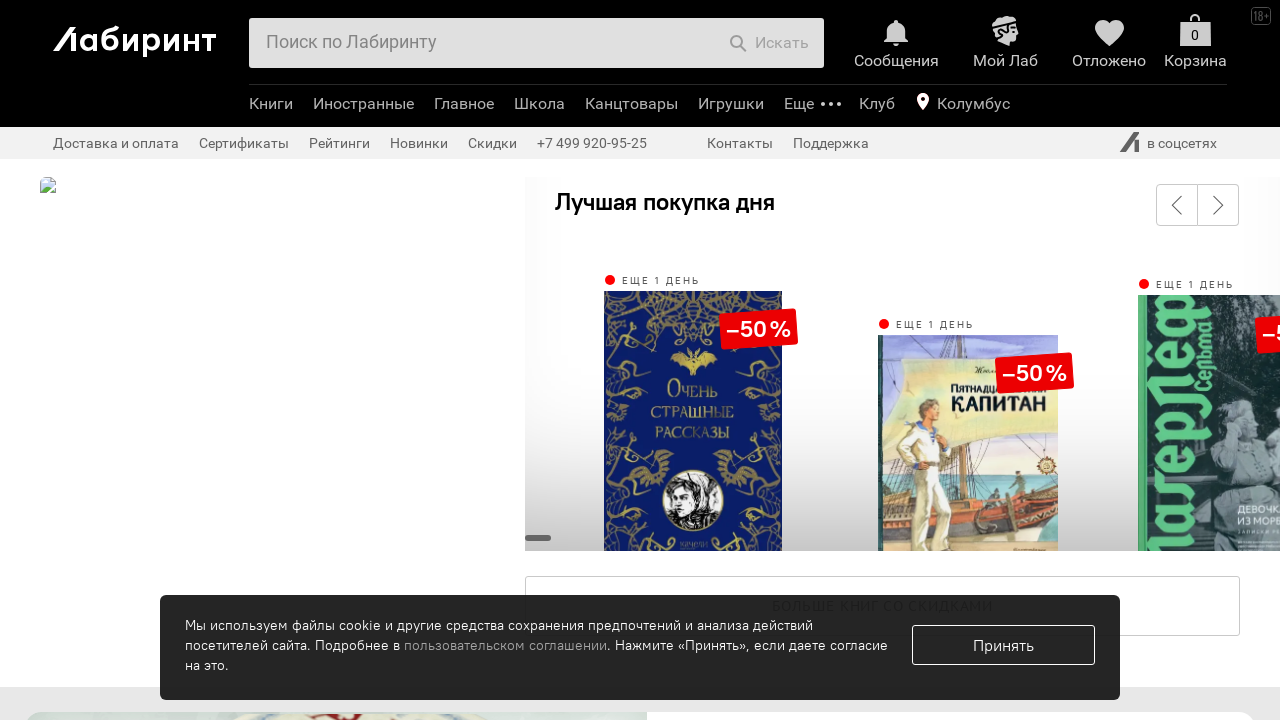

Filled search field with book title 'Война и Мир' (War and Peace) on #search-field
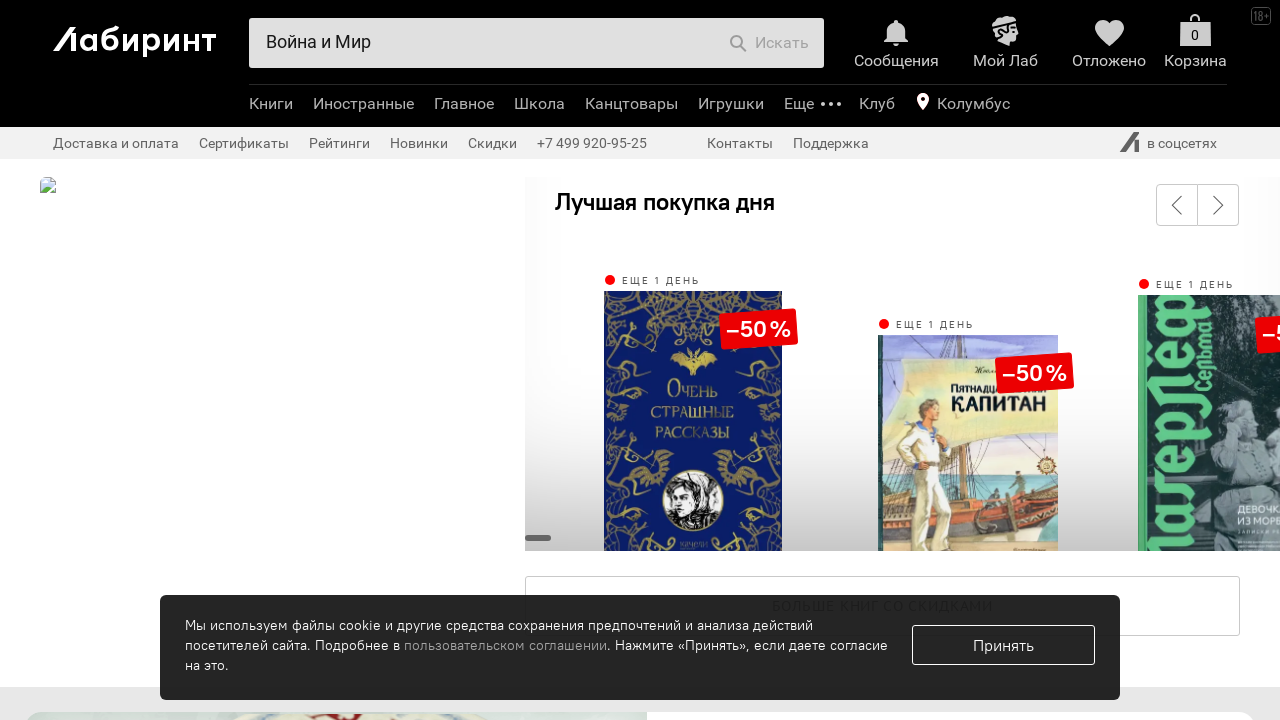

Clicked search submit button at (782, 43) on .b-header-b-search-e-btntxt
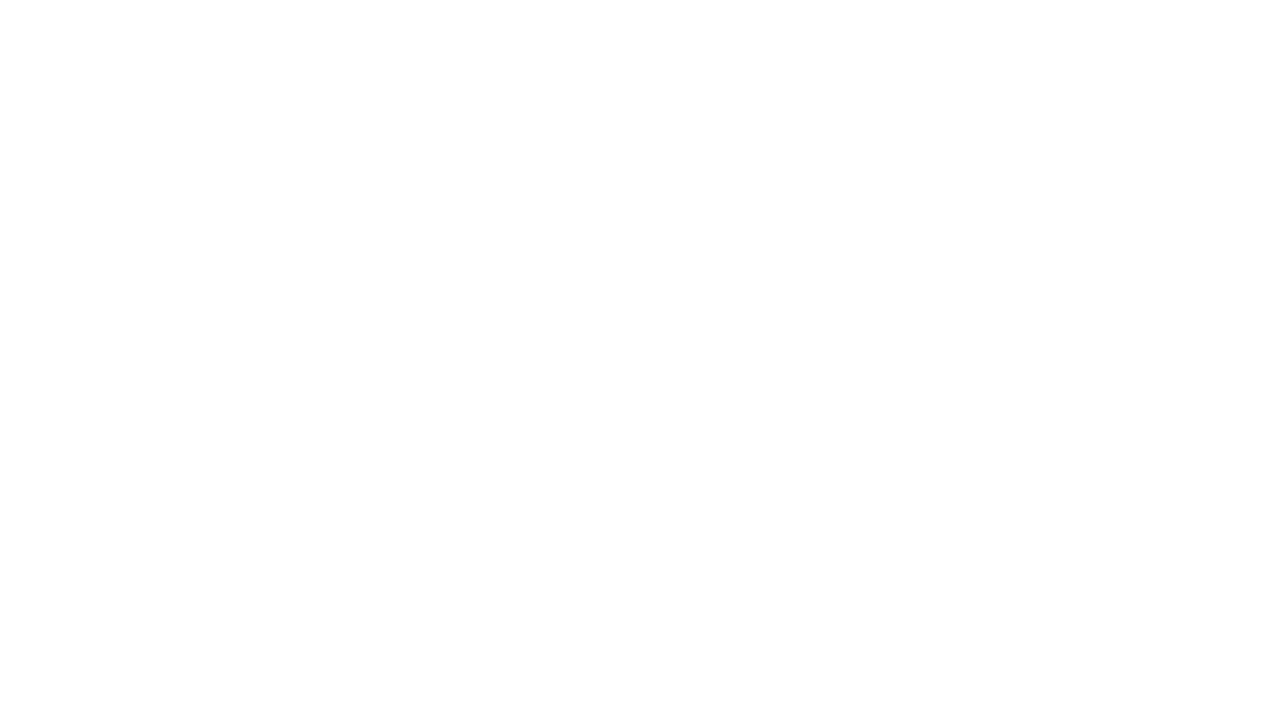

Search results loaded and network became idle
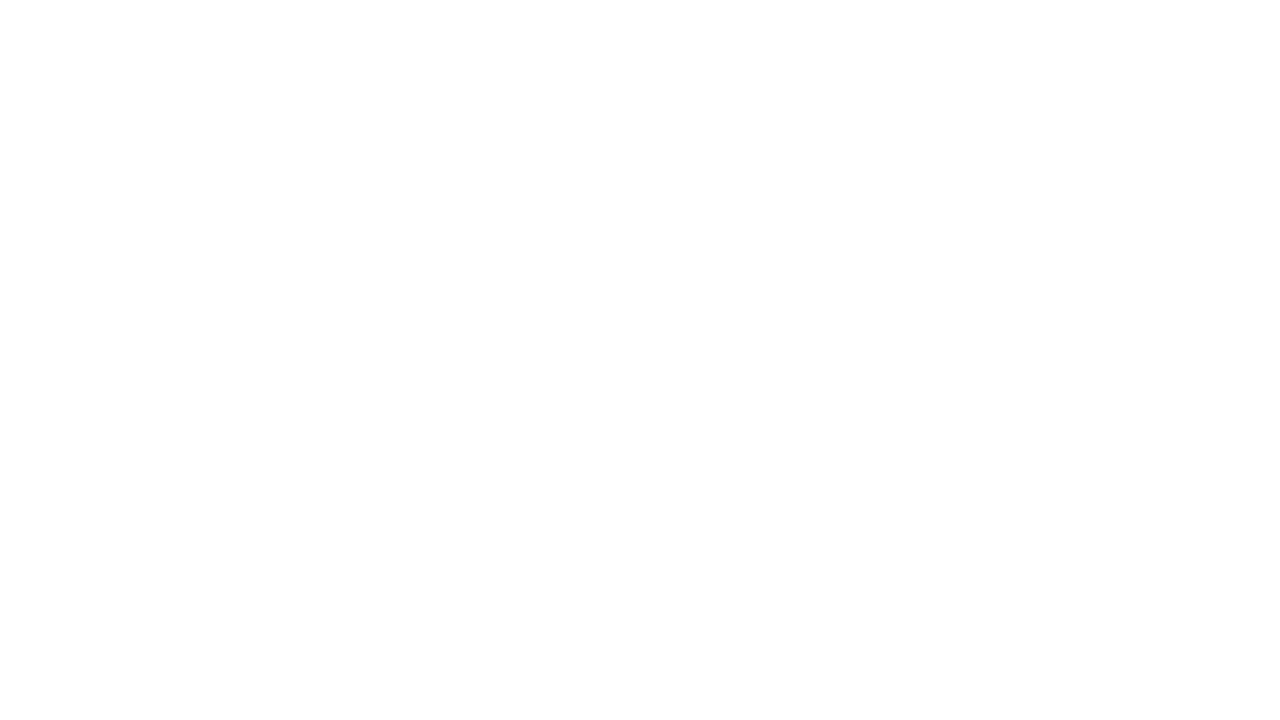

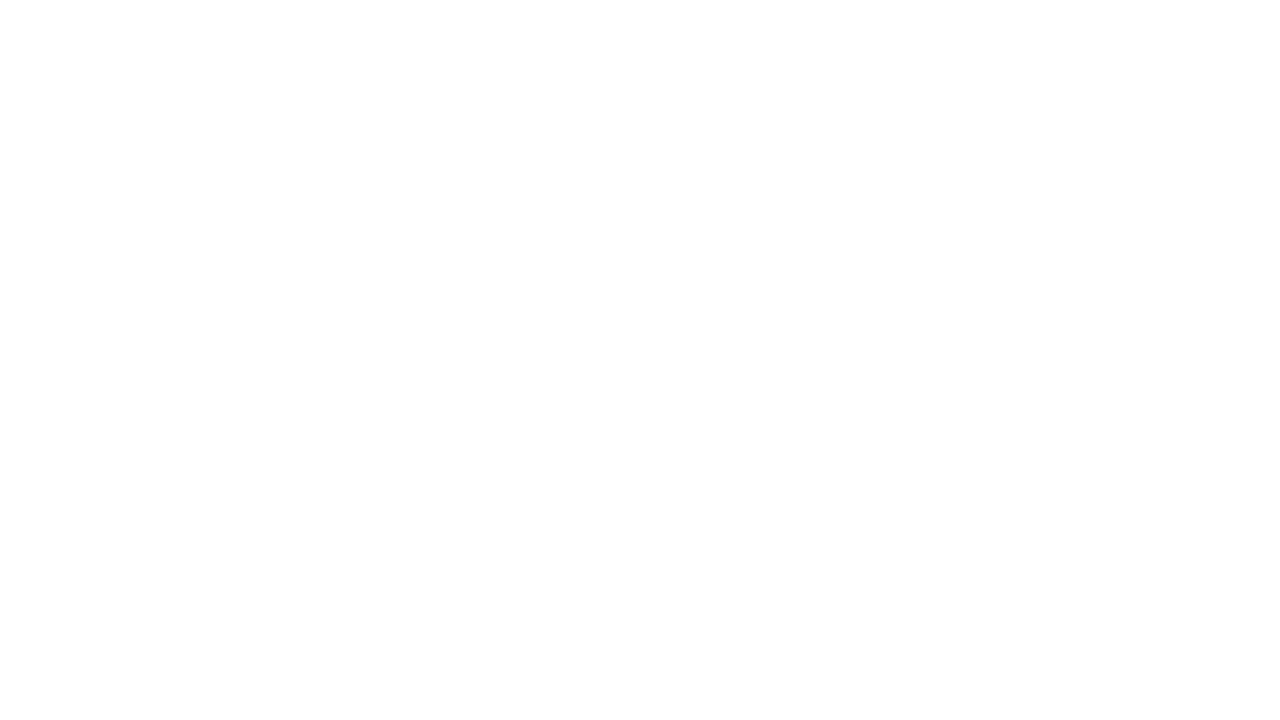